Tests a text box form by filling in name, email, current address, and permanent address fields, then submitting the form and scrolling to view the results.

Starting URL: https://demoqa.com/text-box

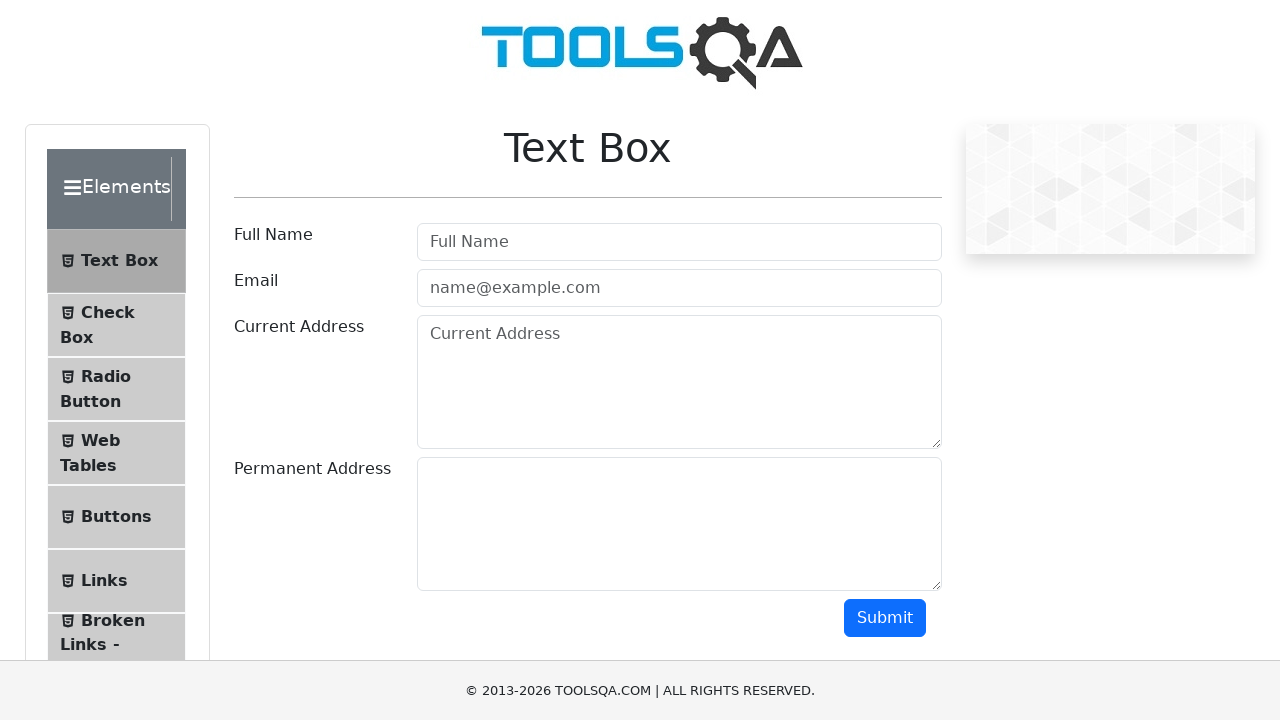

Scrolled down 400 pixels to view form fields
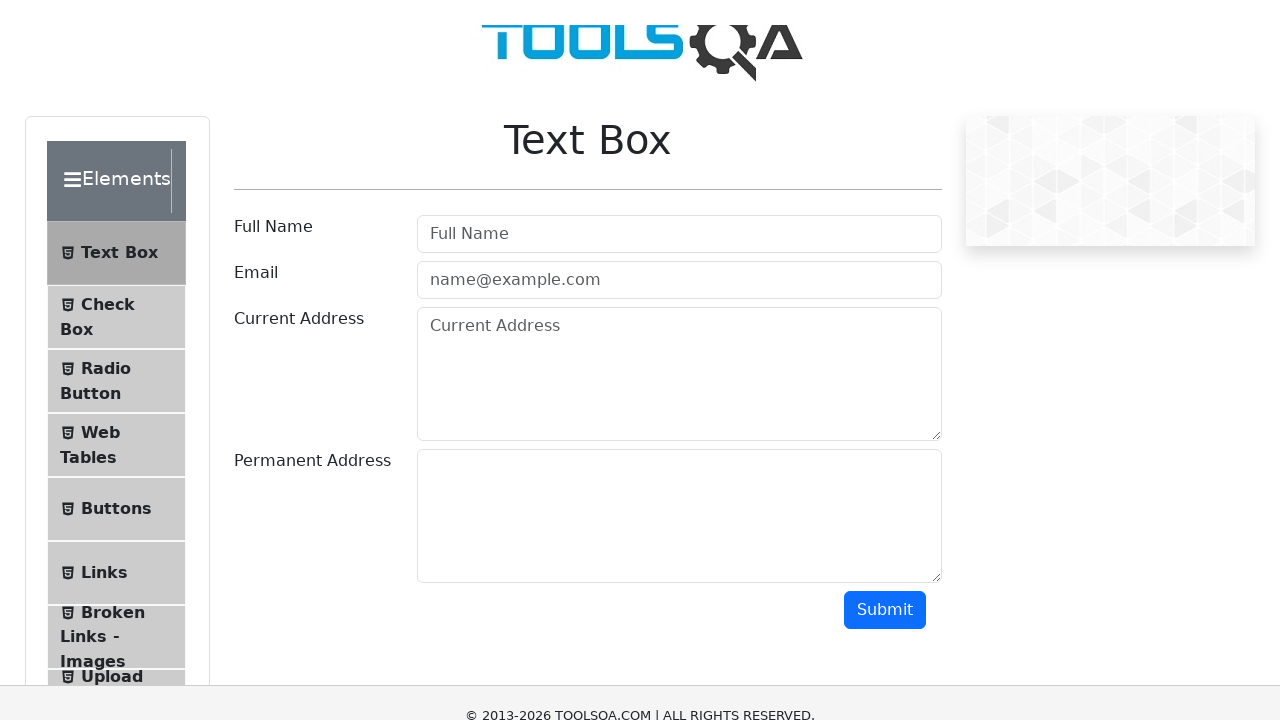

Clicked on name field at (679, 242) on #userName
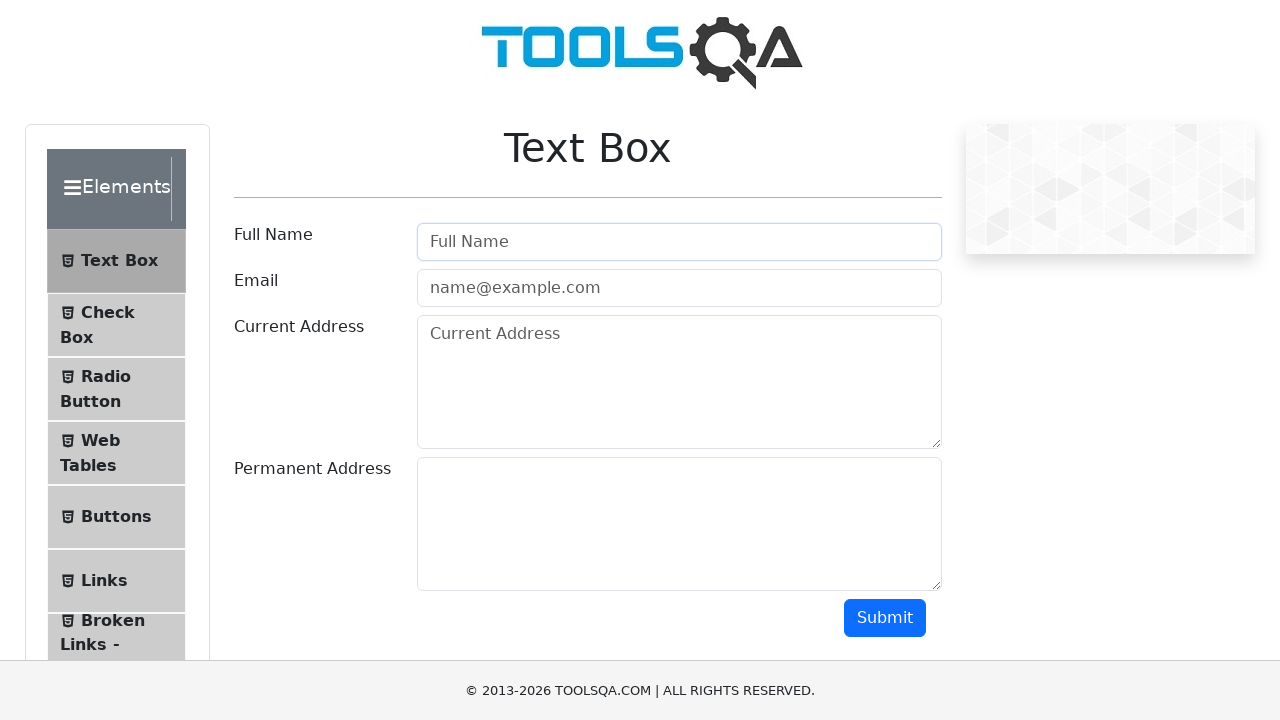

Filled name field with 'Fulana da silva silvana' on #userName
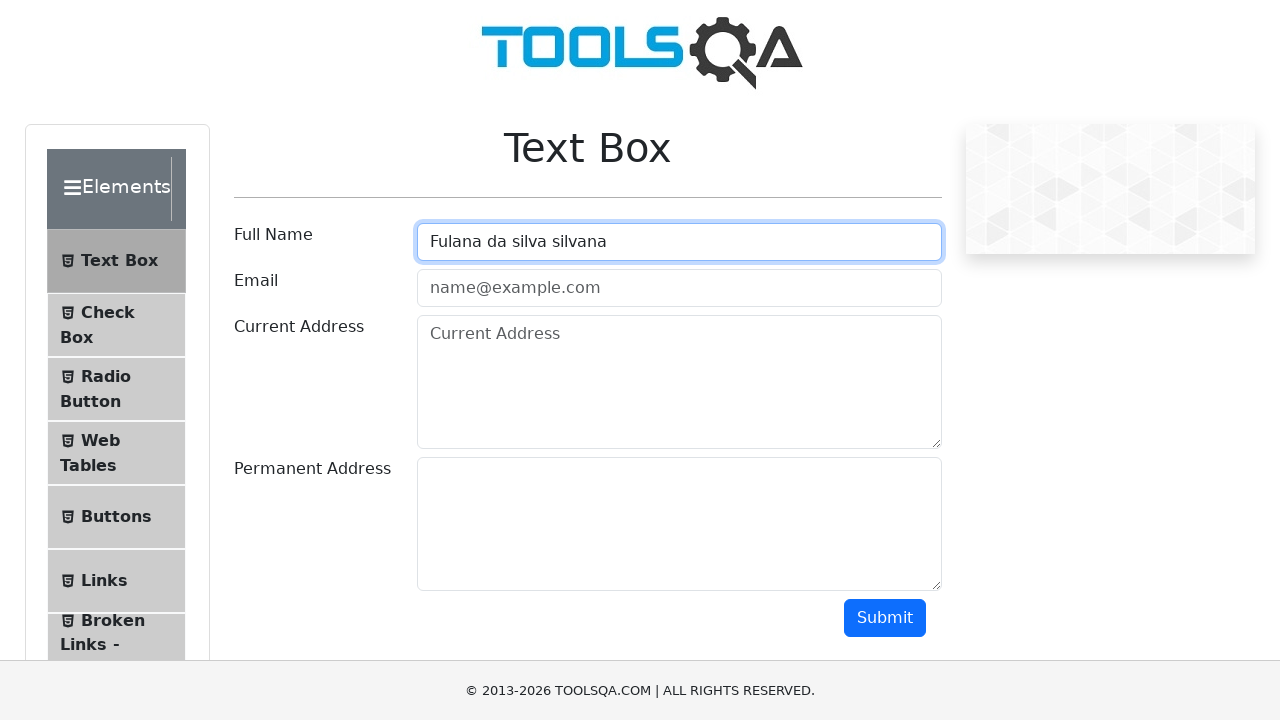

Clicked on email field at (679, 288) on #userEmail
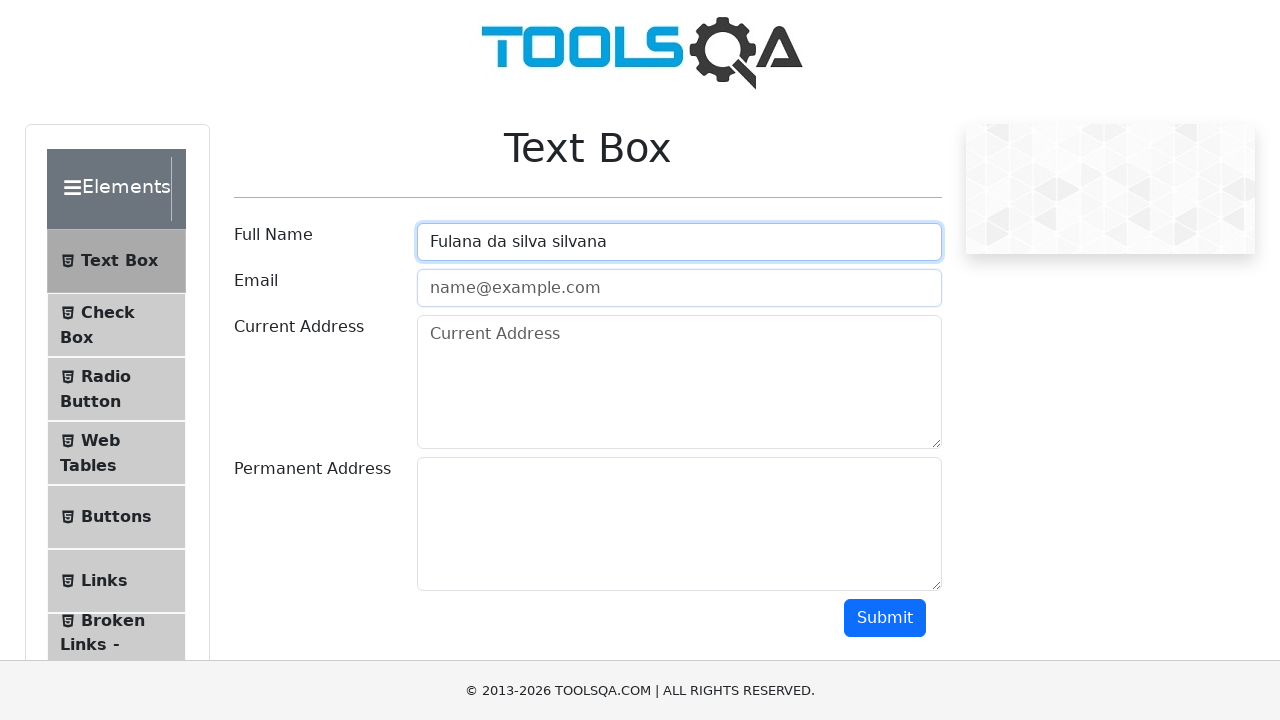

Filled email field with 'fulano123@gmail.com' on #userEmail
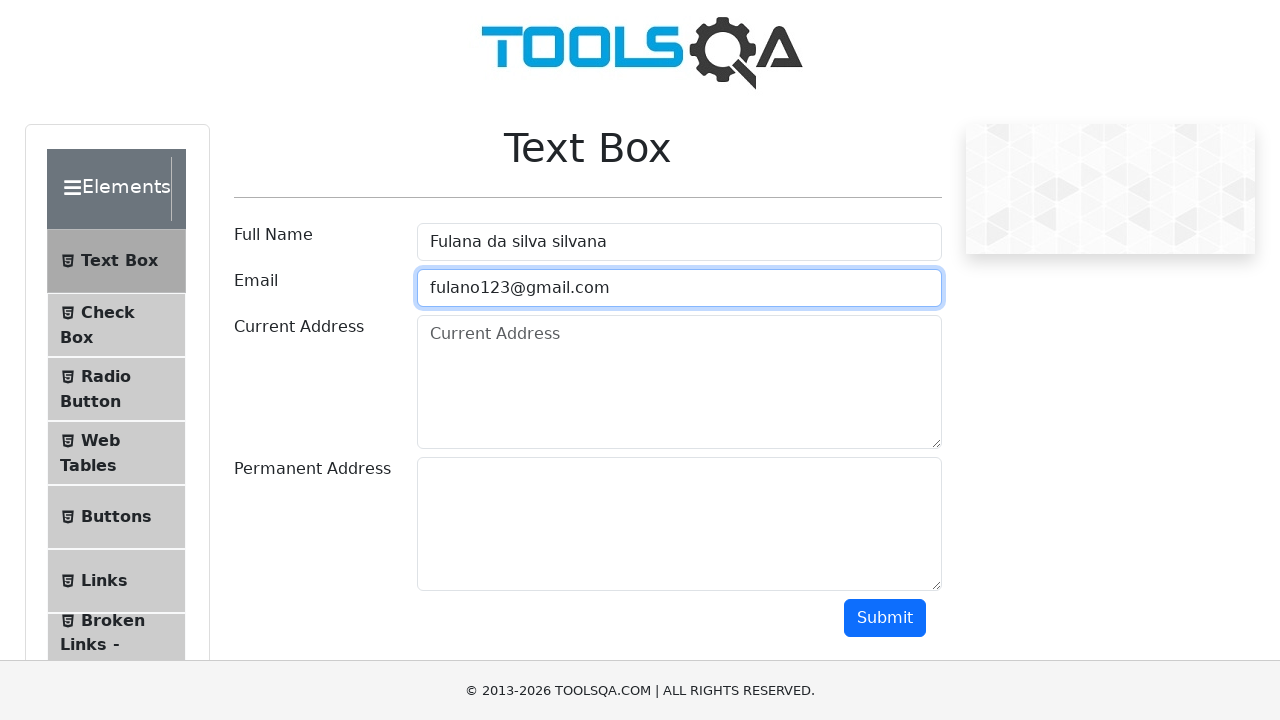

Clicked on current address field at (679, 382) on #currentAddress
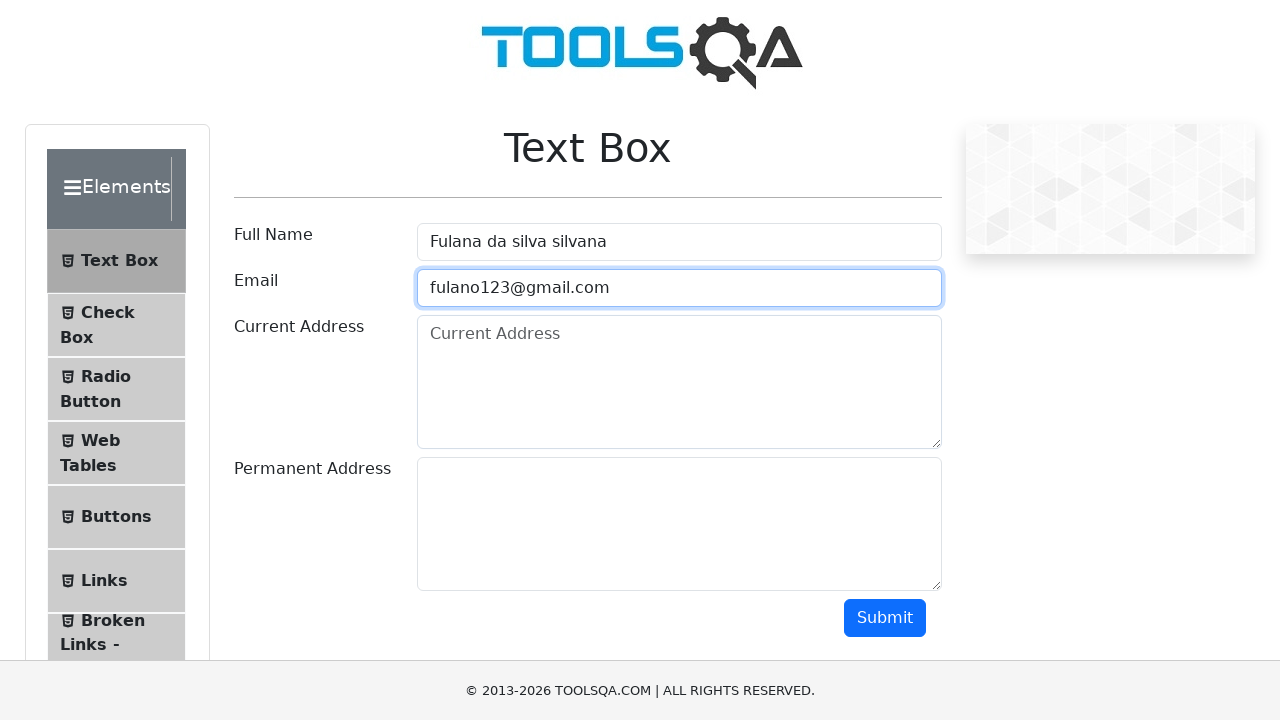

Filled current address field with 'Pindamonhangaba, Rua Tangamandapio, 2213' on #currentAddress
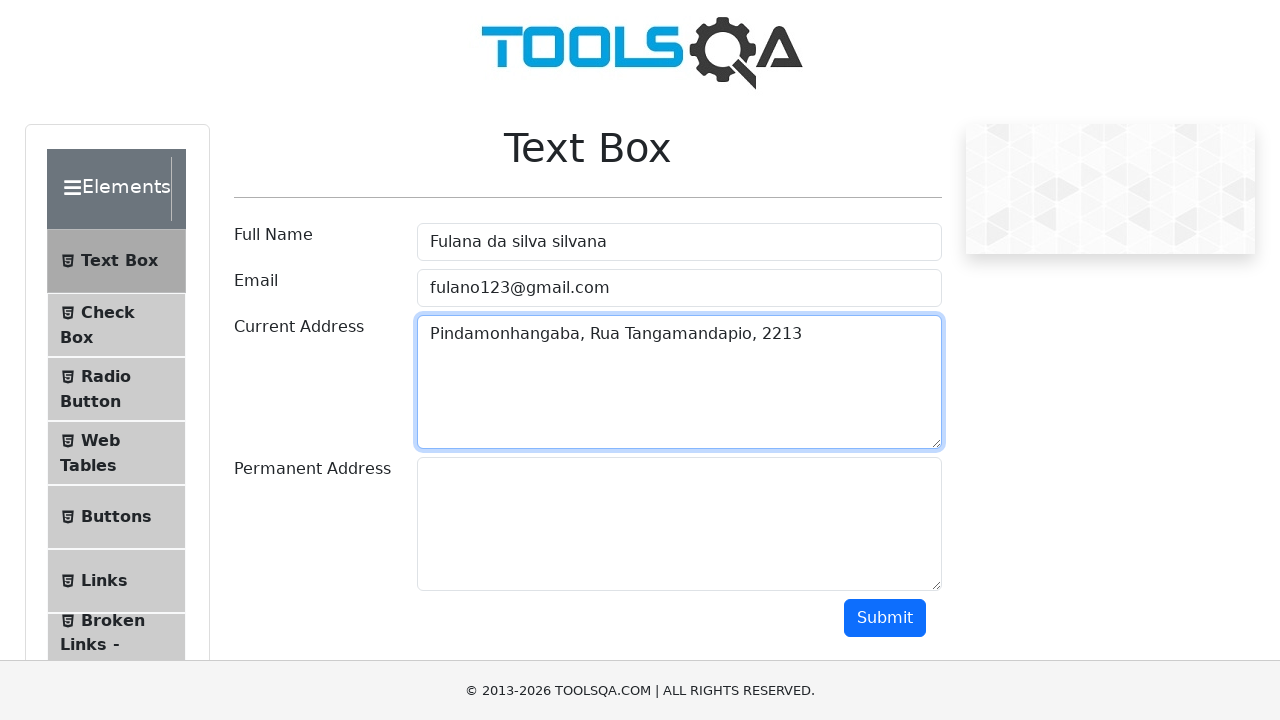

Clicked on permanent address field at (679, 524) on #permanentAddress
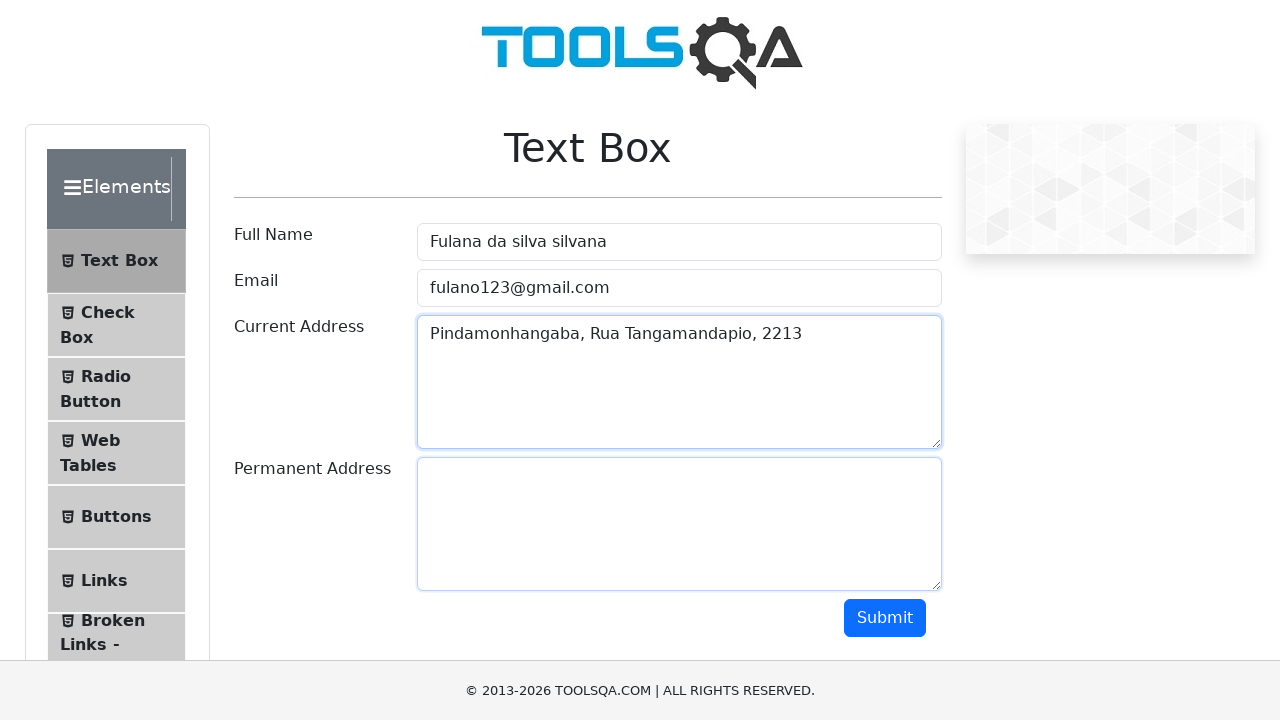

Filled permanent address field with 'Xique xique, Bahia, Rua Sepetiba, 2213' on #permanentAddress
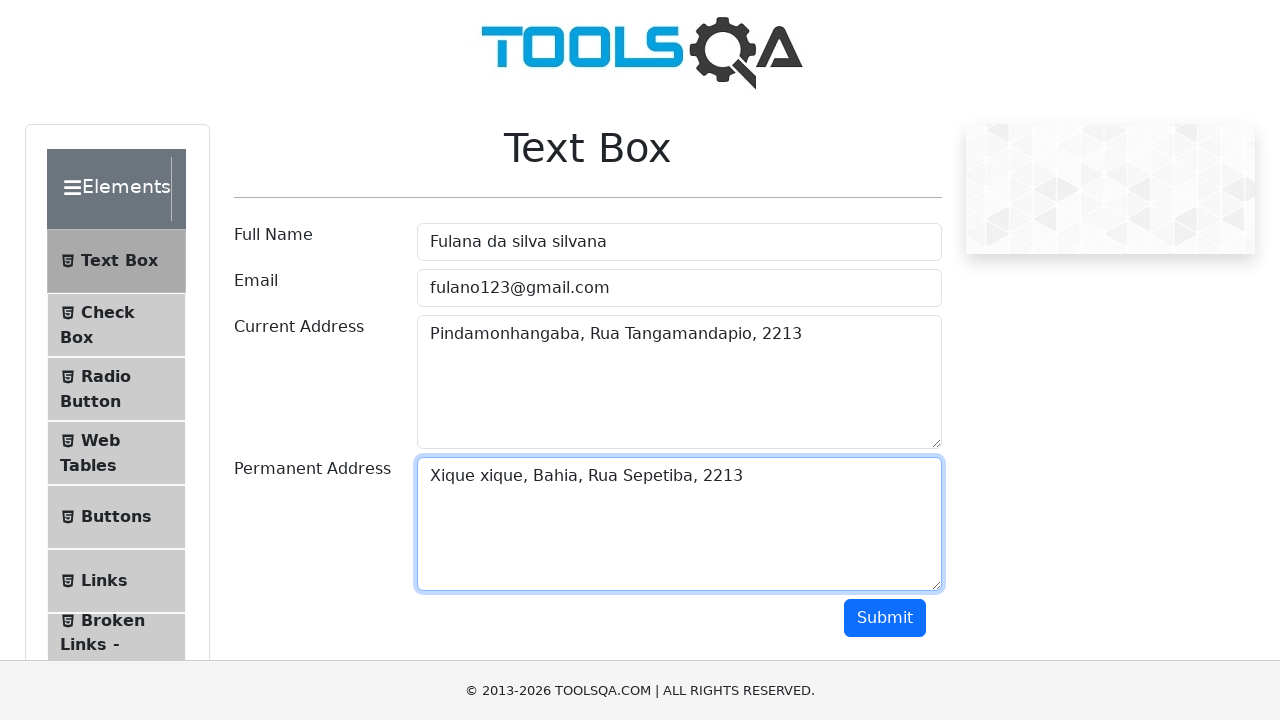

Clicked submit button to submit the form at (885, 618) on #submit
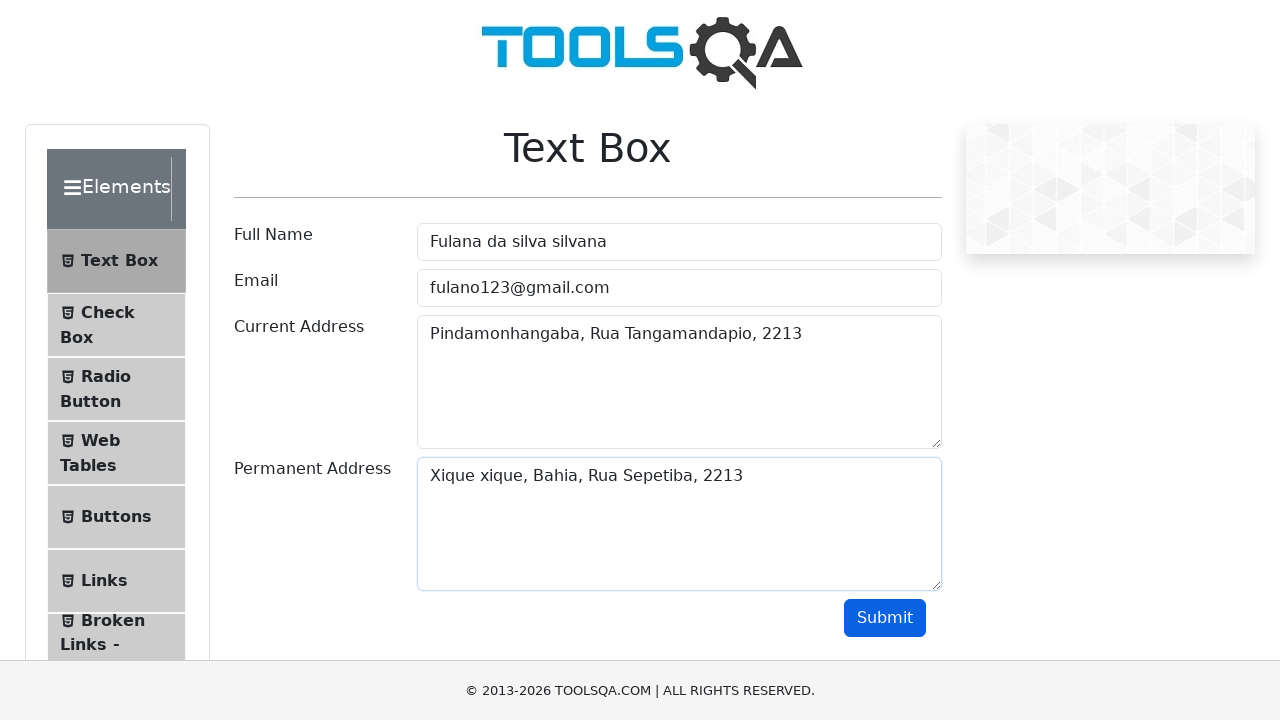

Scrolled down 300 pixels to view form submission results
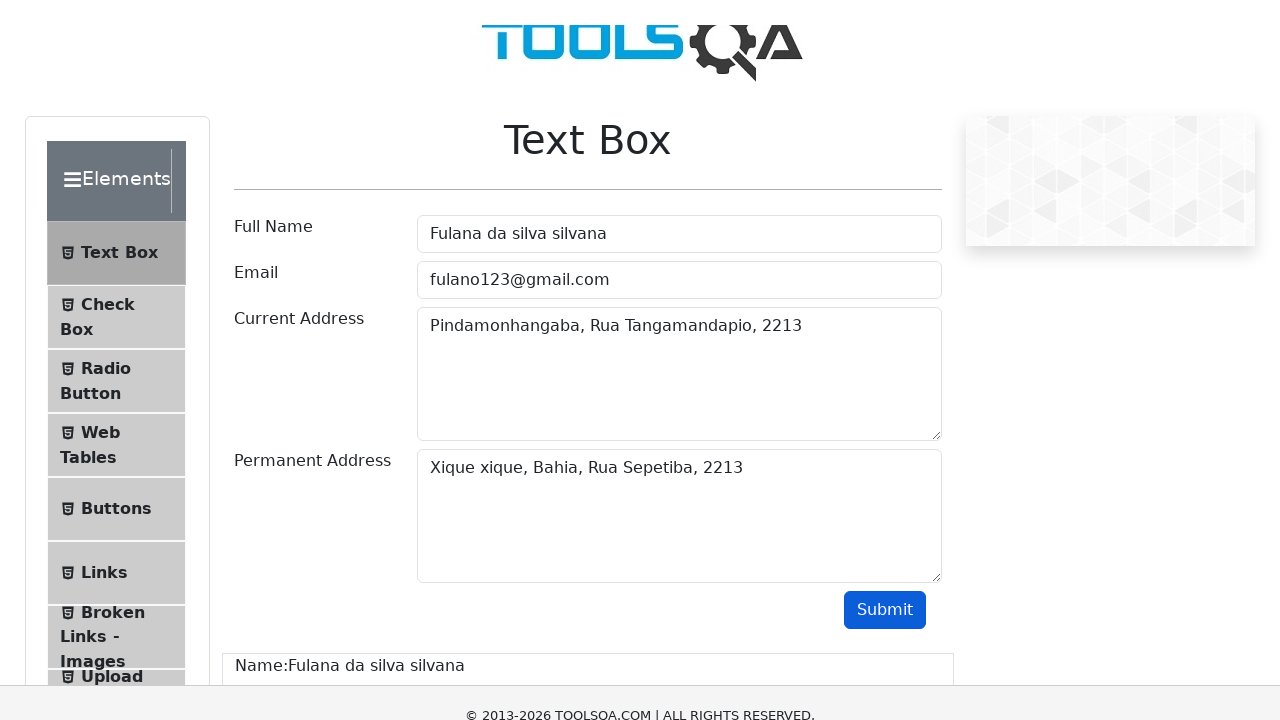

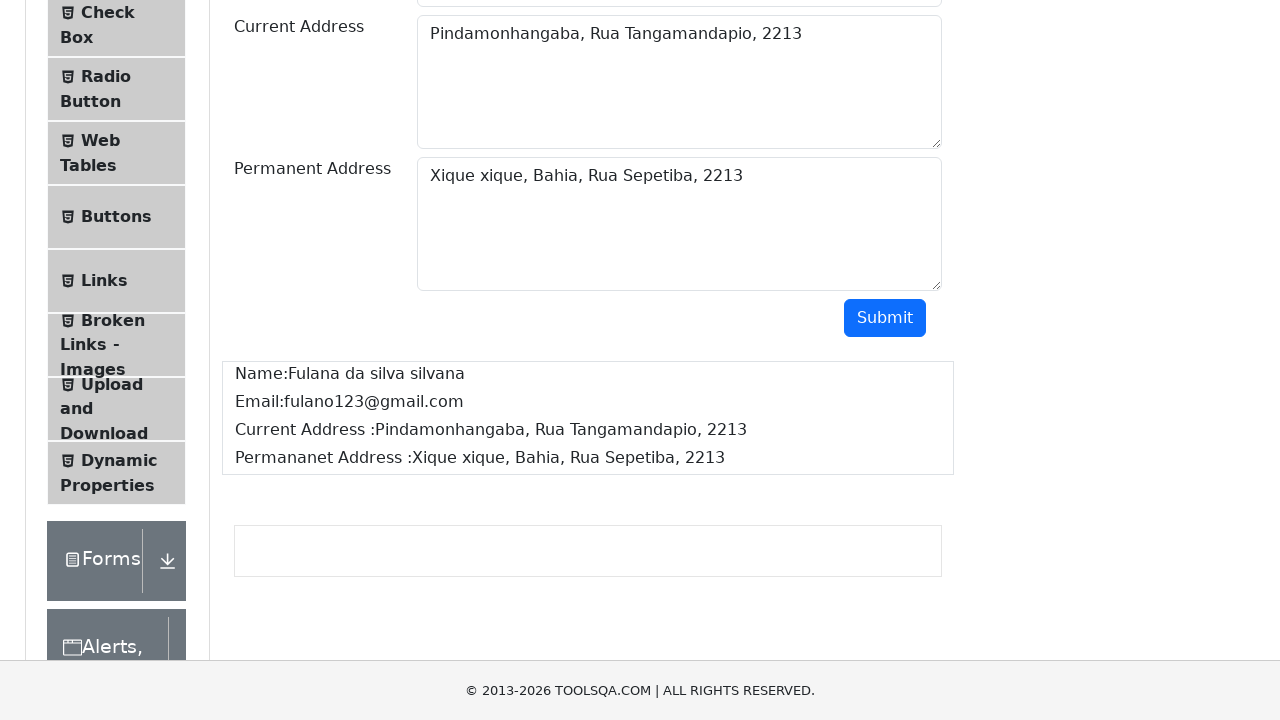